Tests an e-commerce checkout flow by searching for a product (Broccoli), adding it to cart, proceeding through checkout, selecting a country, agreeing to terms, and completing the order.

Starting URL: https://rahulshettyacademy.com/seleniumPractise/

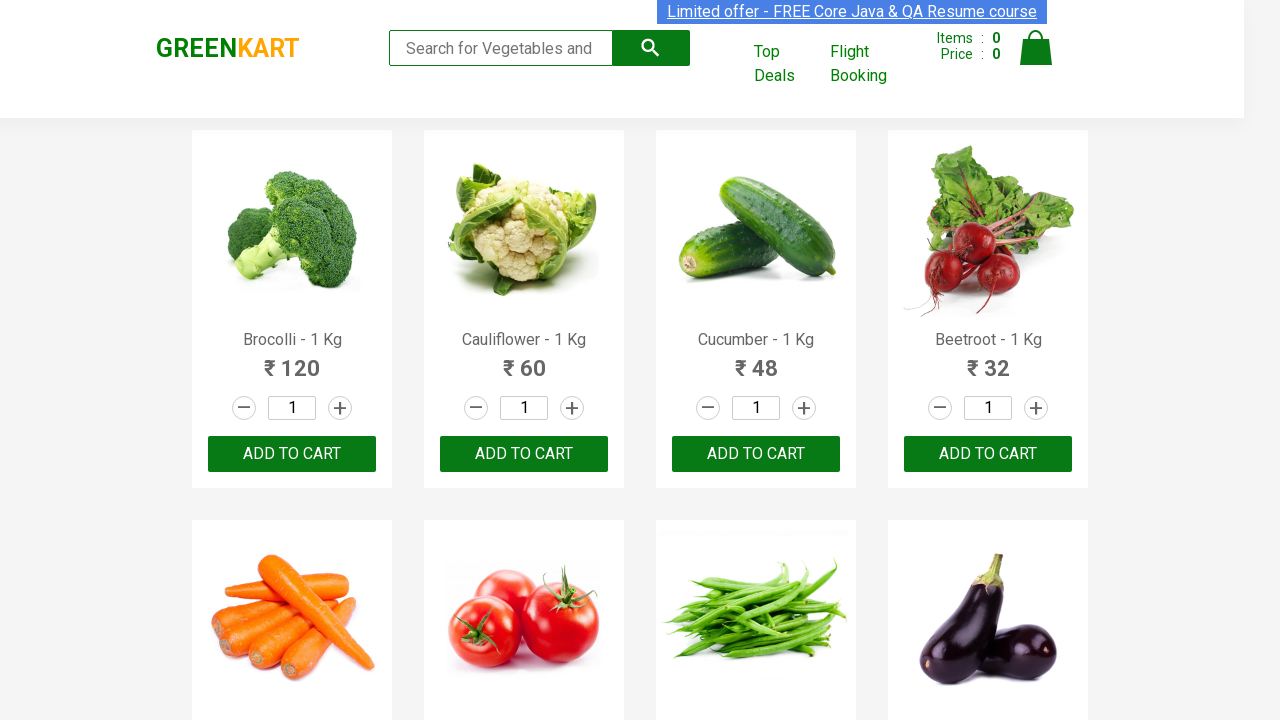

Filled search box with 'Brocolli' on input.search-keyword
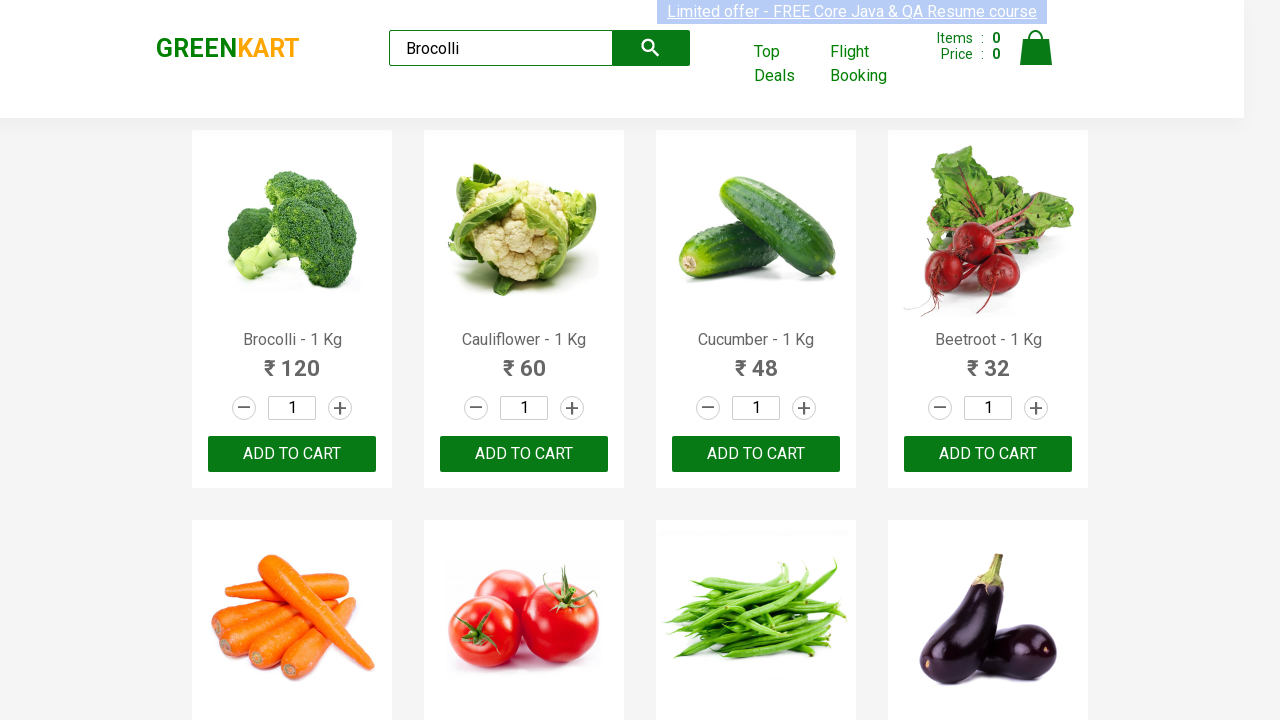

Waited for product search results to load
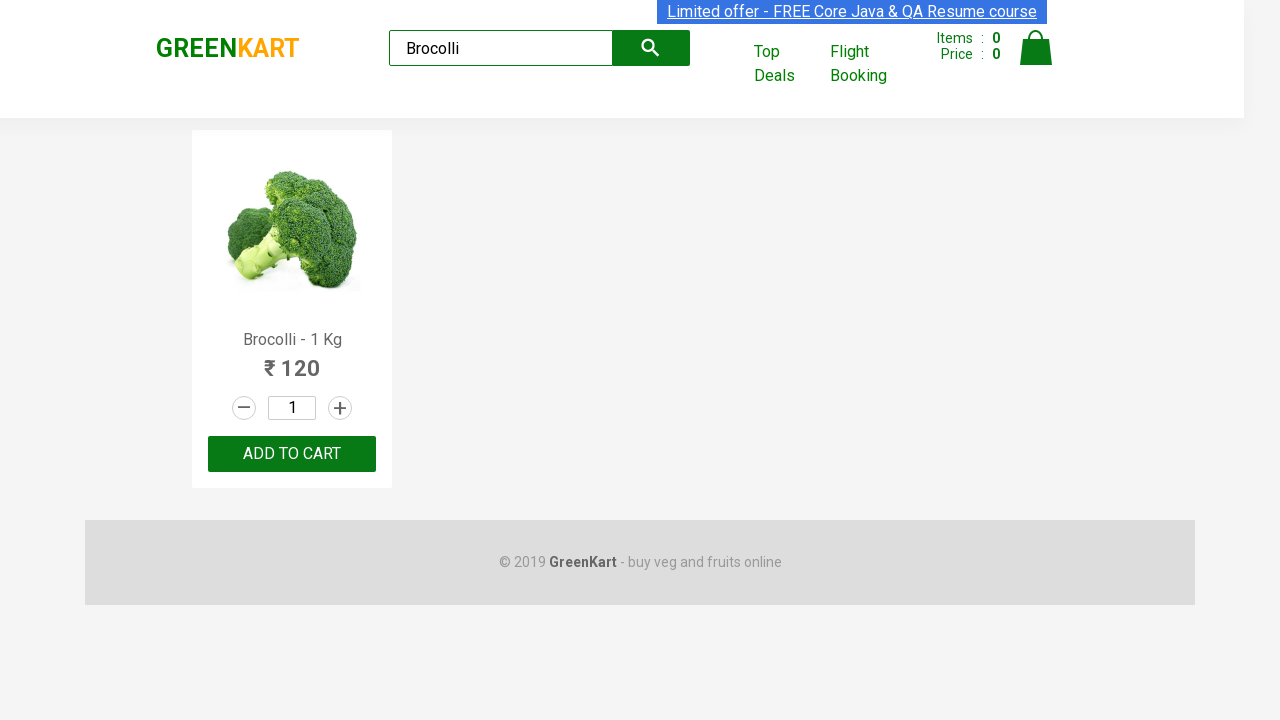

Clicked ADD TO CART button for Brocolli at (292, 454) on .product:has-text('Brocolli') .product-action button
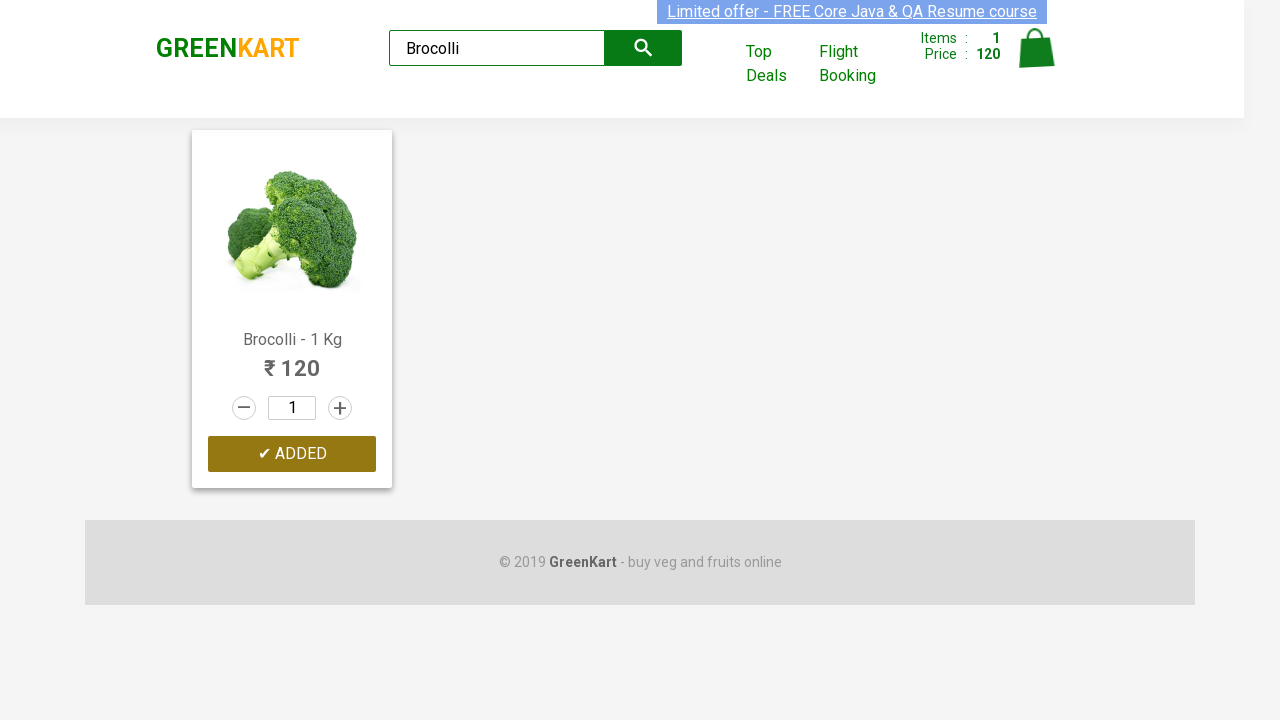

Clicked cart icon to view shopping cart at (1036, 59) on a.cart-icon
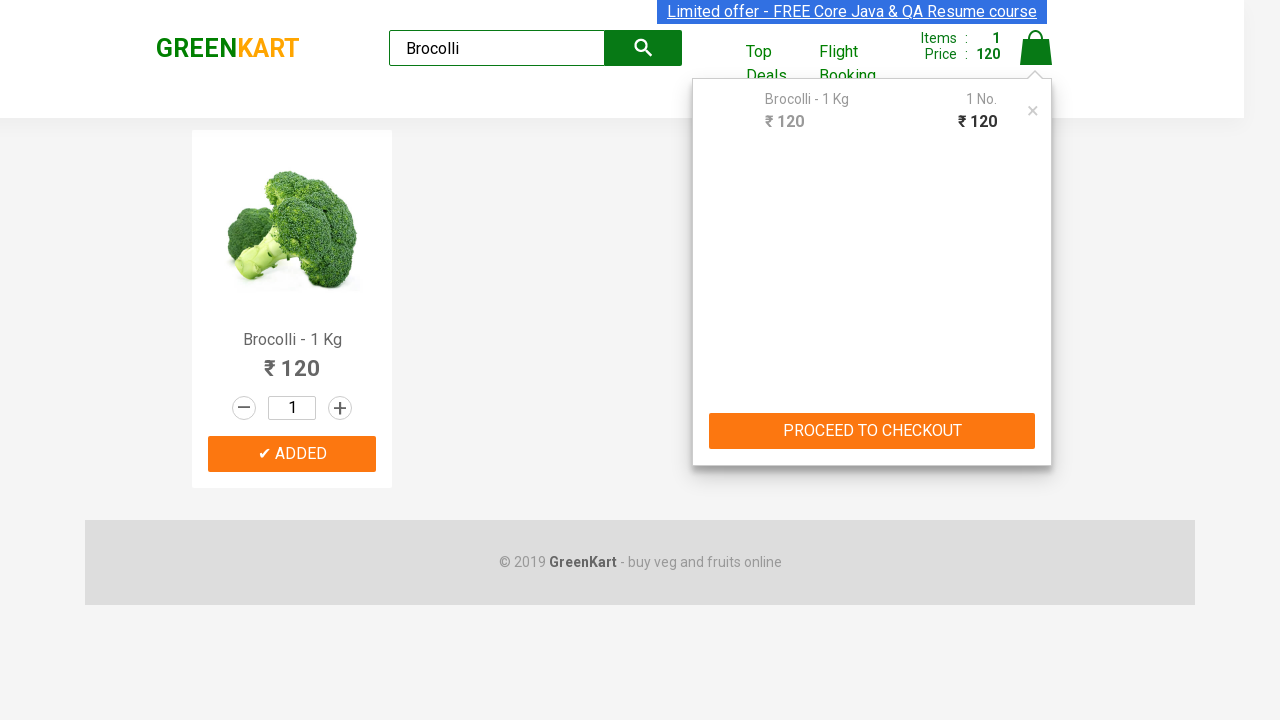

Clicked PROCEED TO CHECKOUT button at (872, 431) on button:has-text('PROCEED TO CHECKOUT')
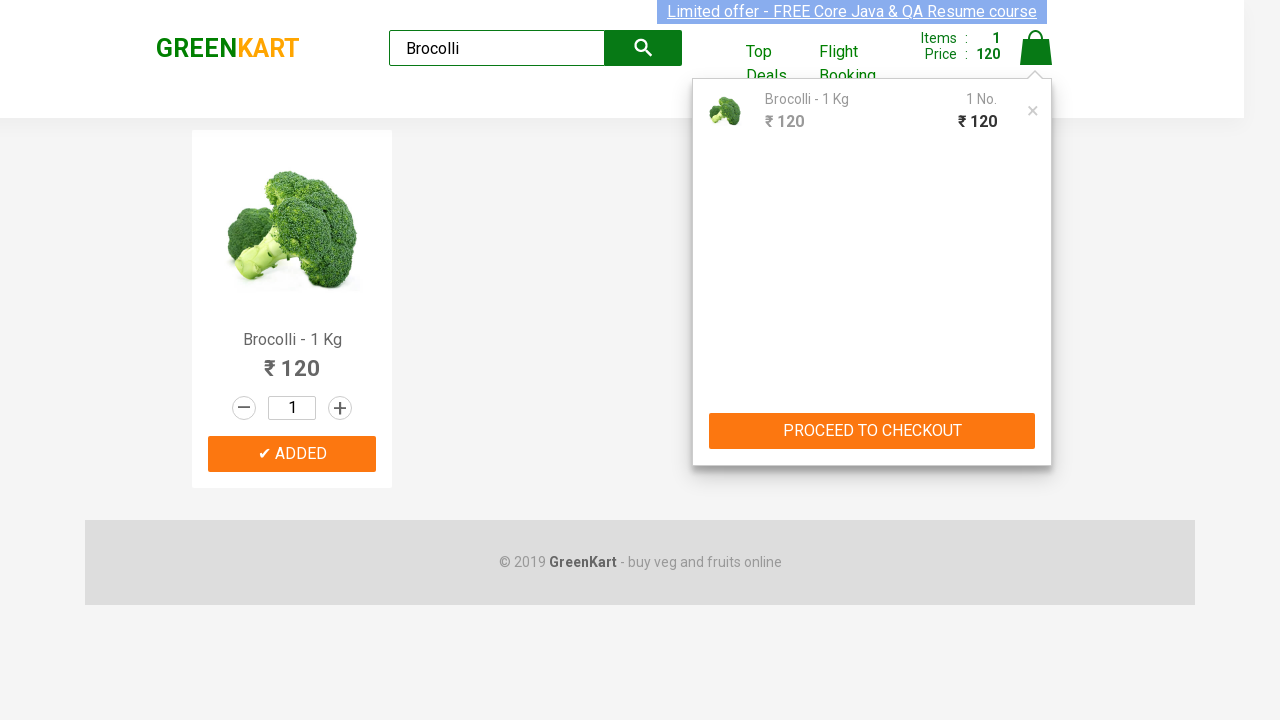

Cart page loaded
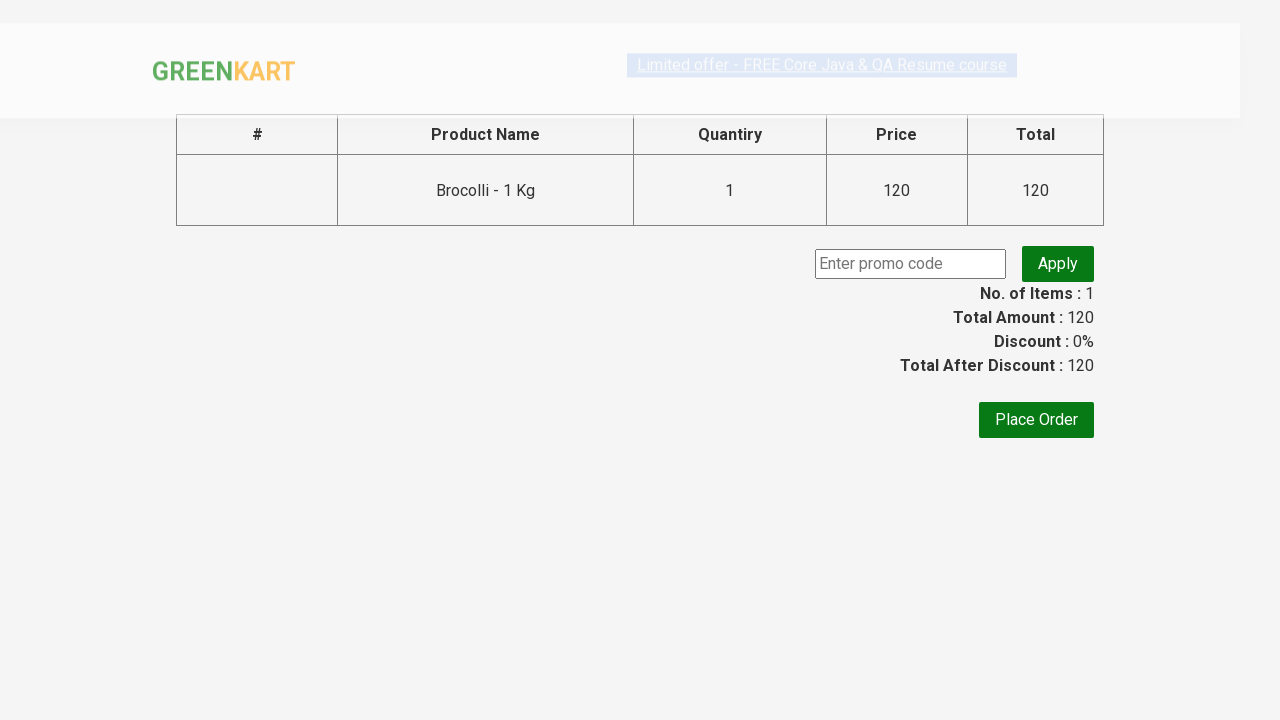

Clicked Place Order button at (1036, 420) on button:has-text('Place Order')
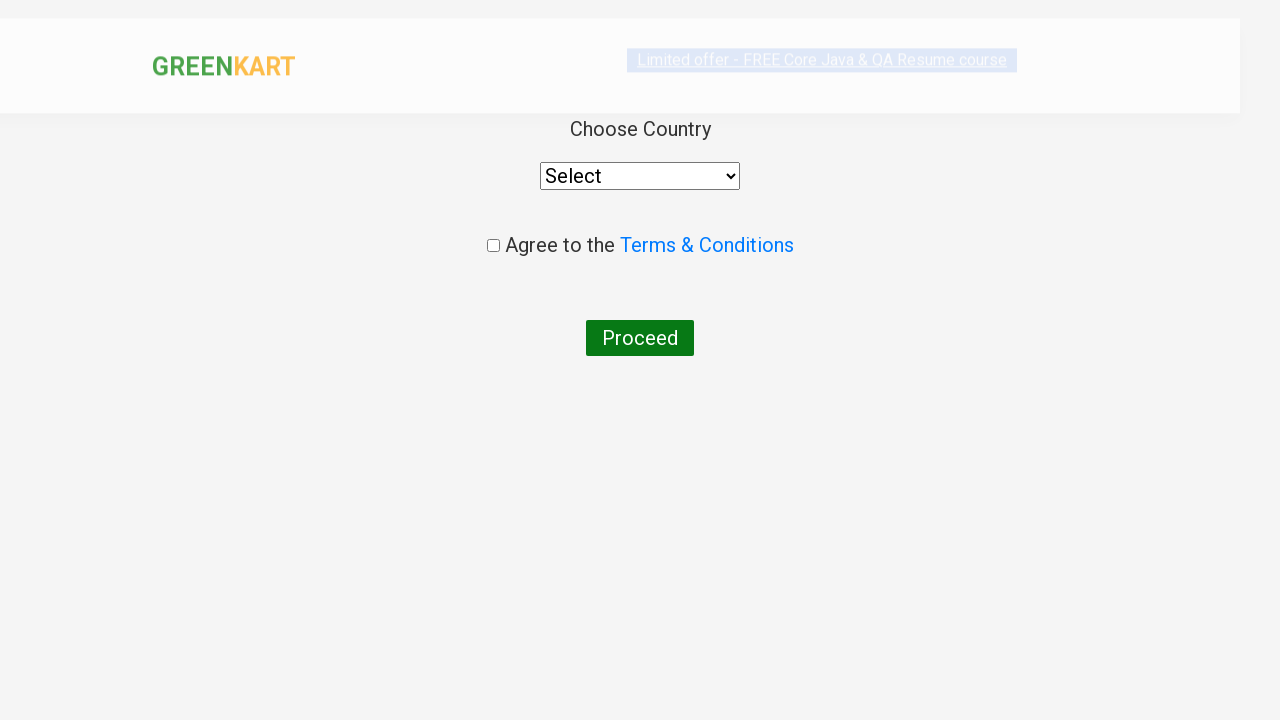

Country selection page loaded
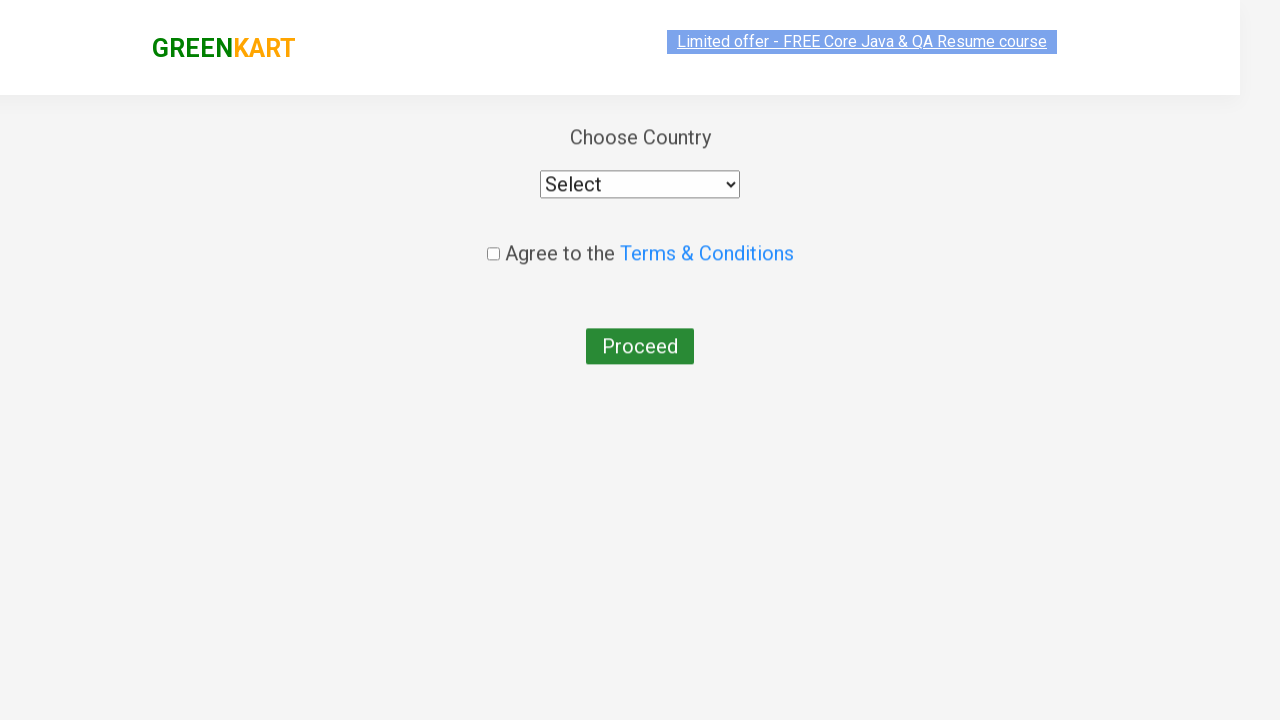

Selected 'India' from country dropdown on select
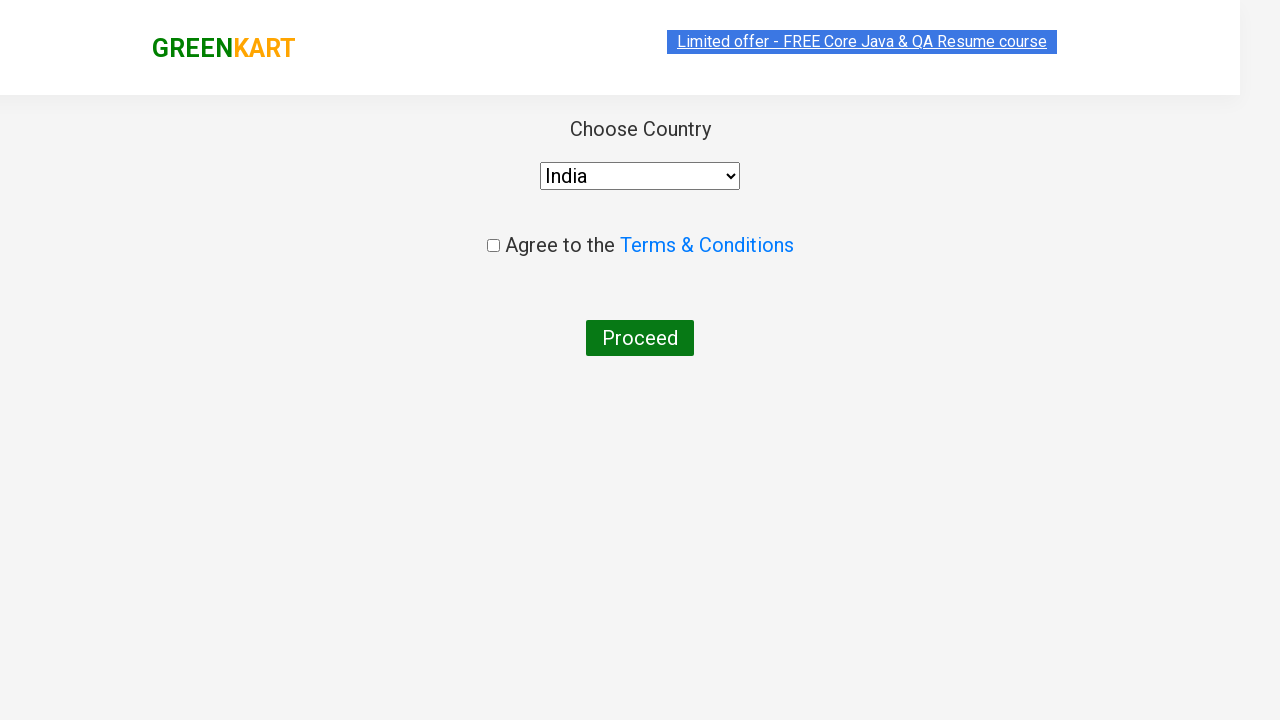

Checked Agree to Terms & Conditions checkbox at (493, 246) on input.chkAgree
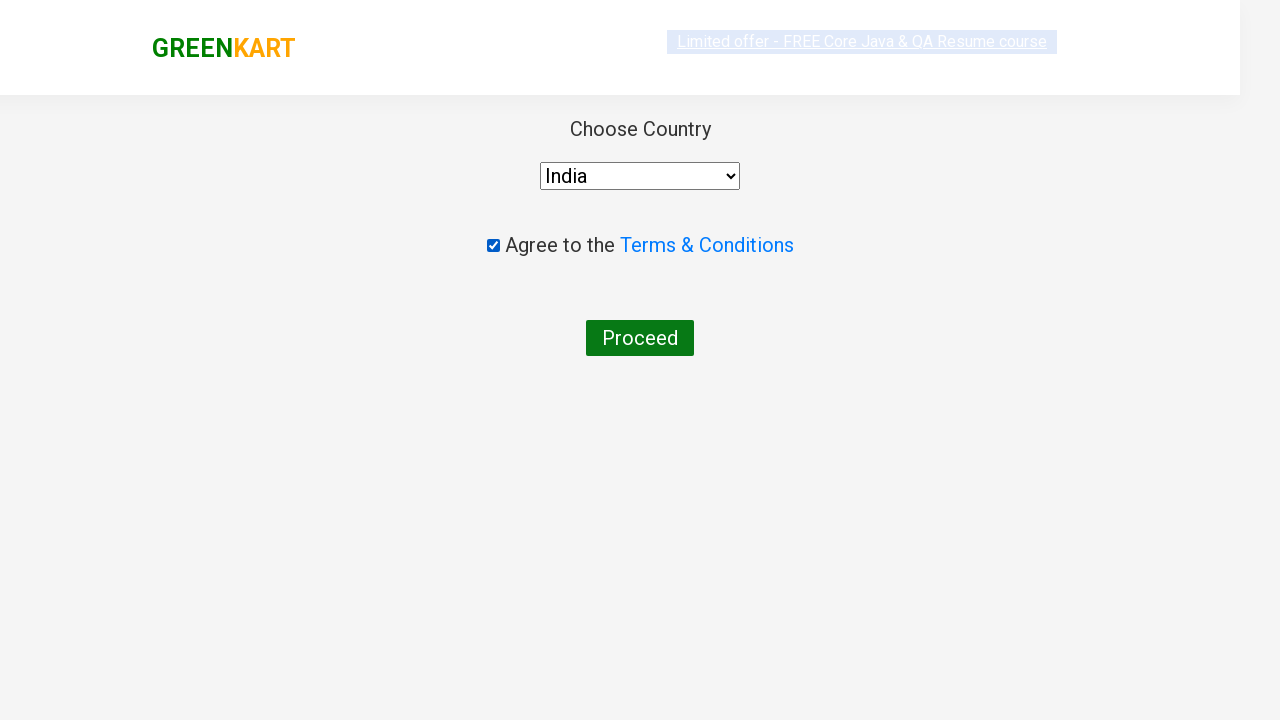

Clicked Proceed button to complete order at (640, 338) on button:has-text('Proceed')
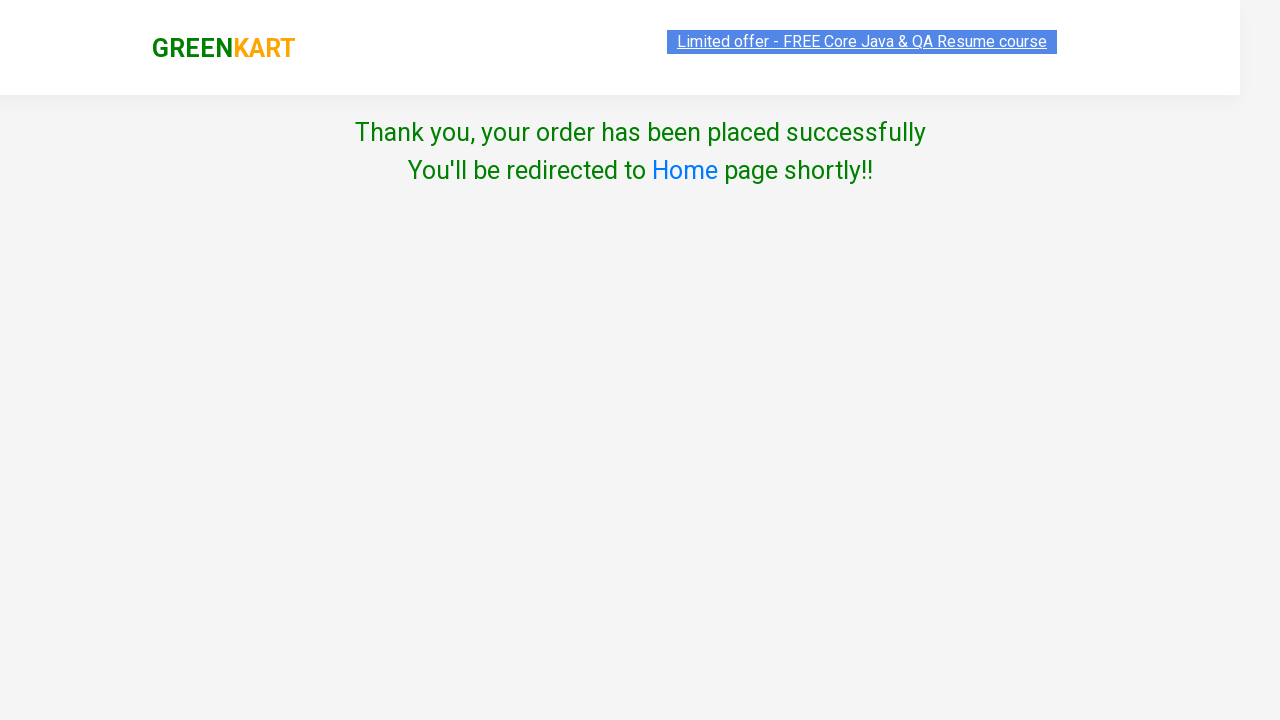

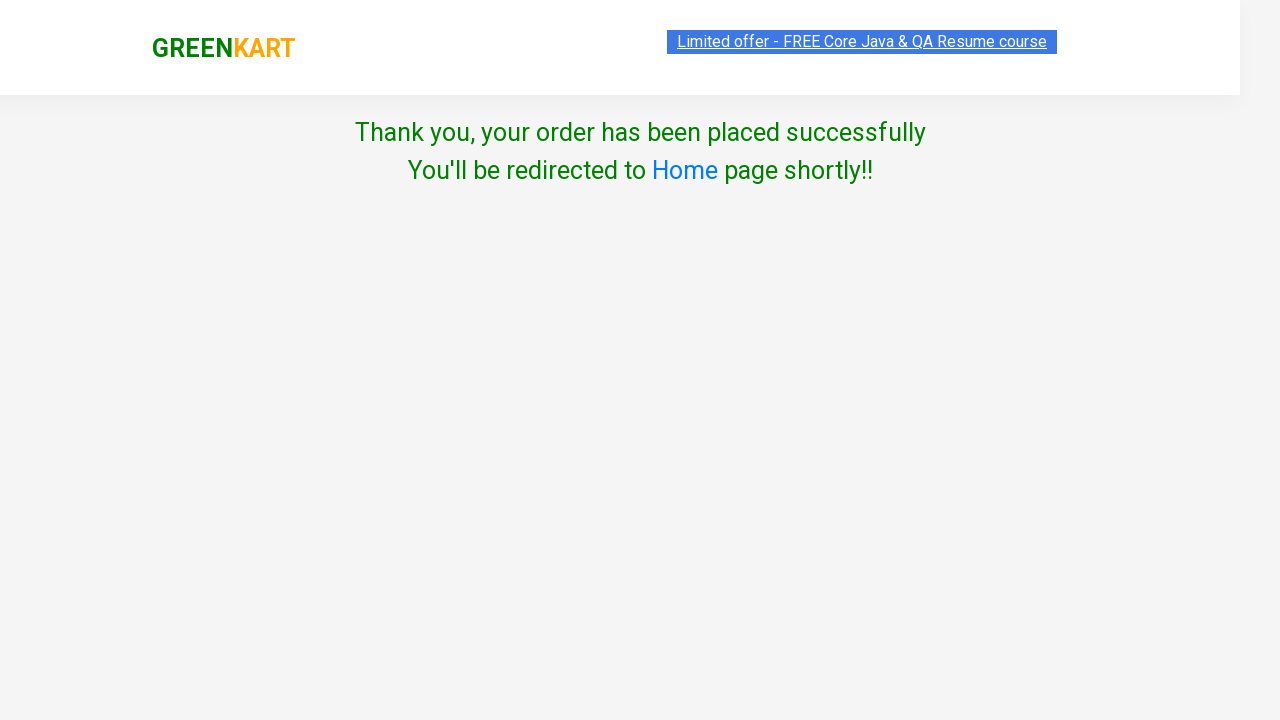